Navigates to a website and demonstrates browser zoom functionality by setting the page zoom level to 50% using JavaScript

Starting URL: https://naveenautomationlabs.com/

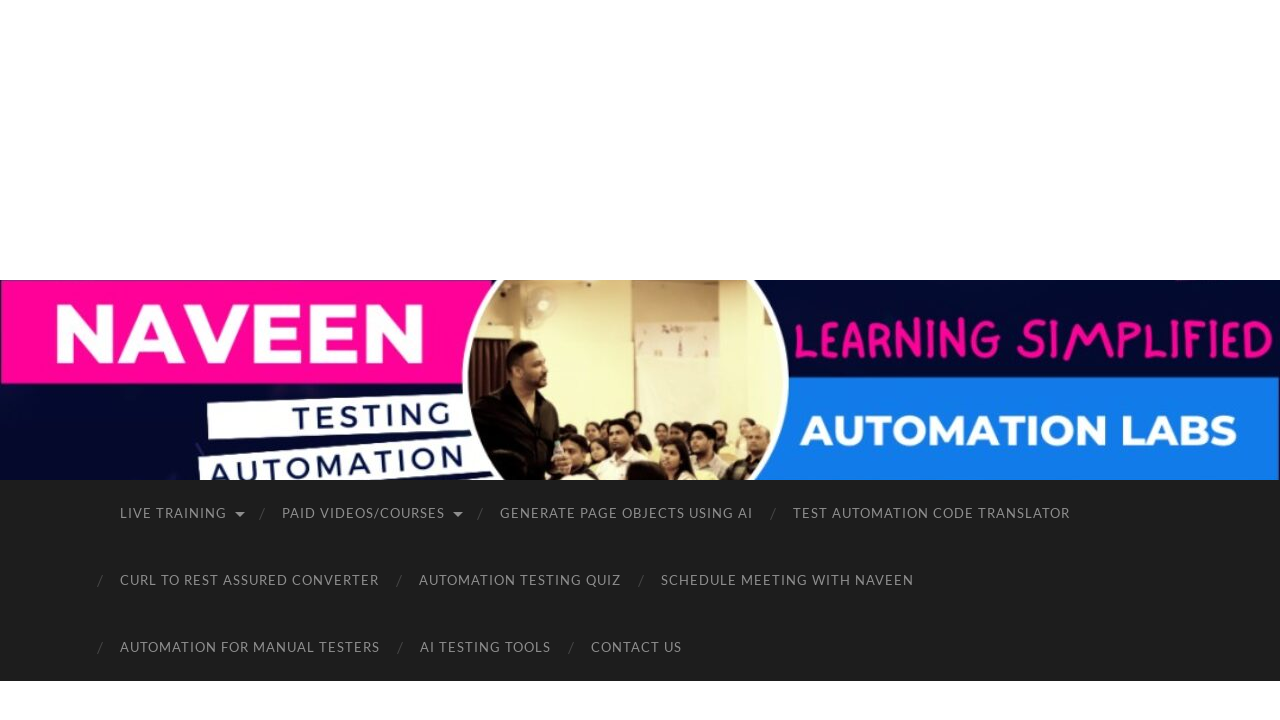

Navigated to https://naveenautomationlabs.com/
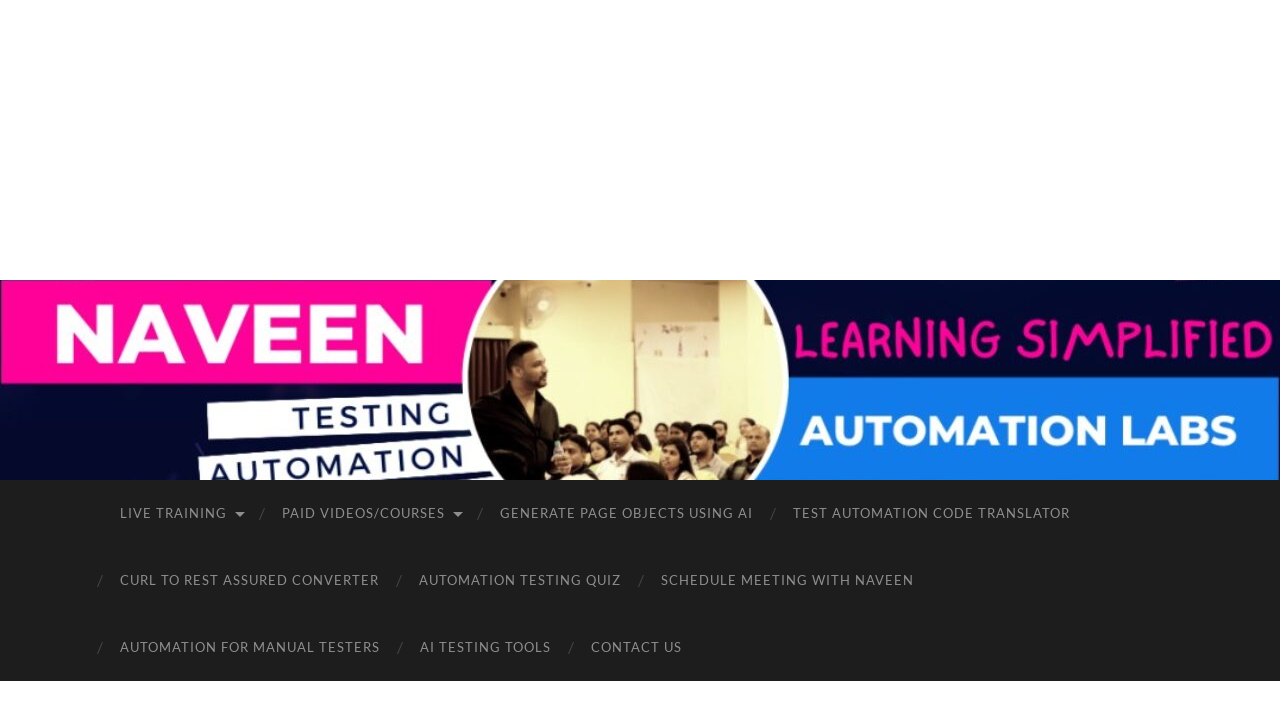

Set page zoom level to 50% using JavaScript
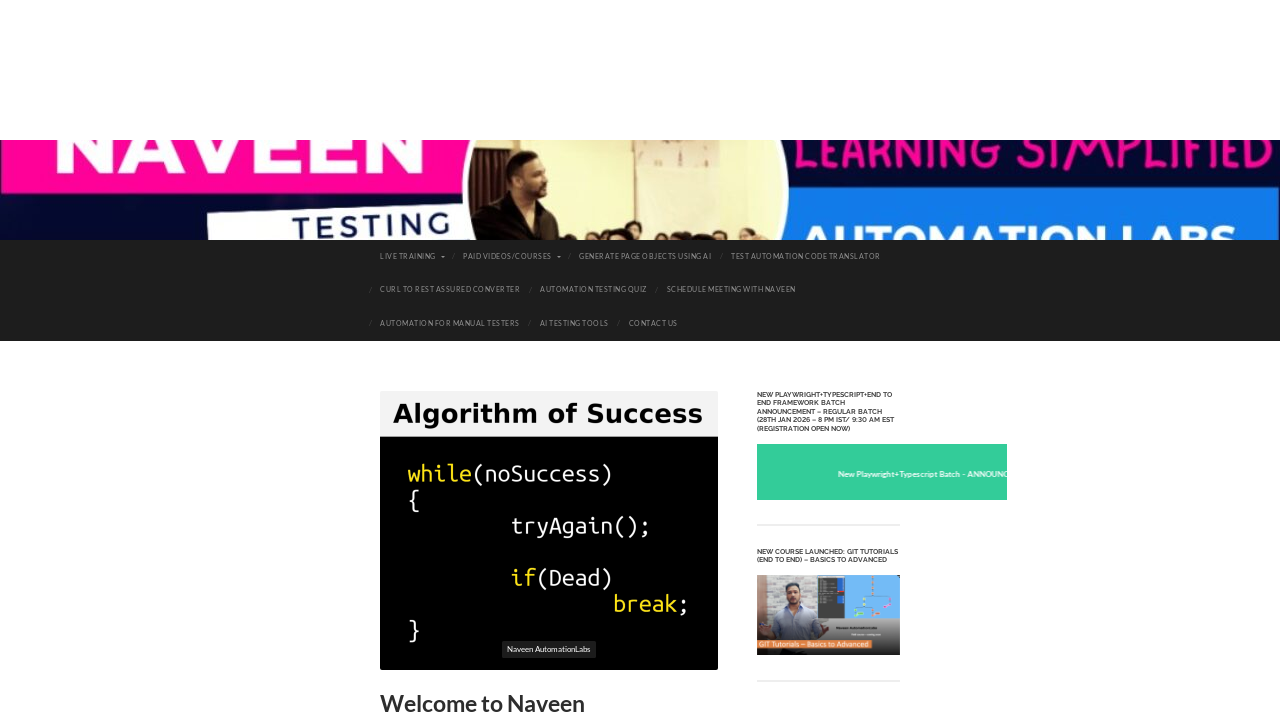

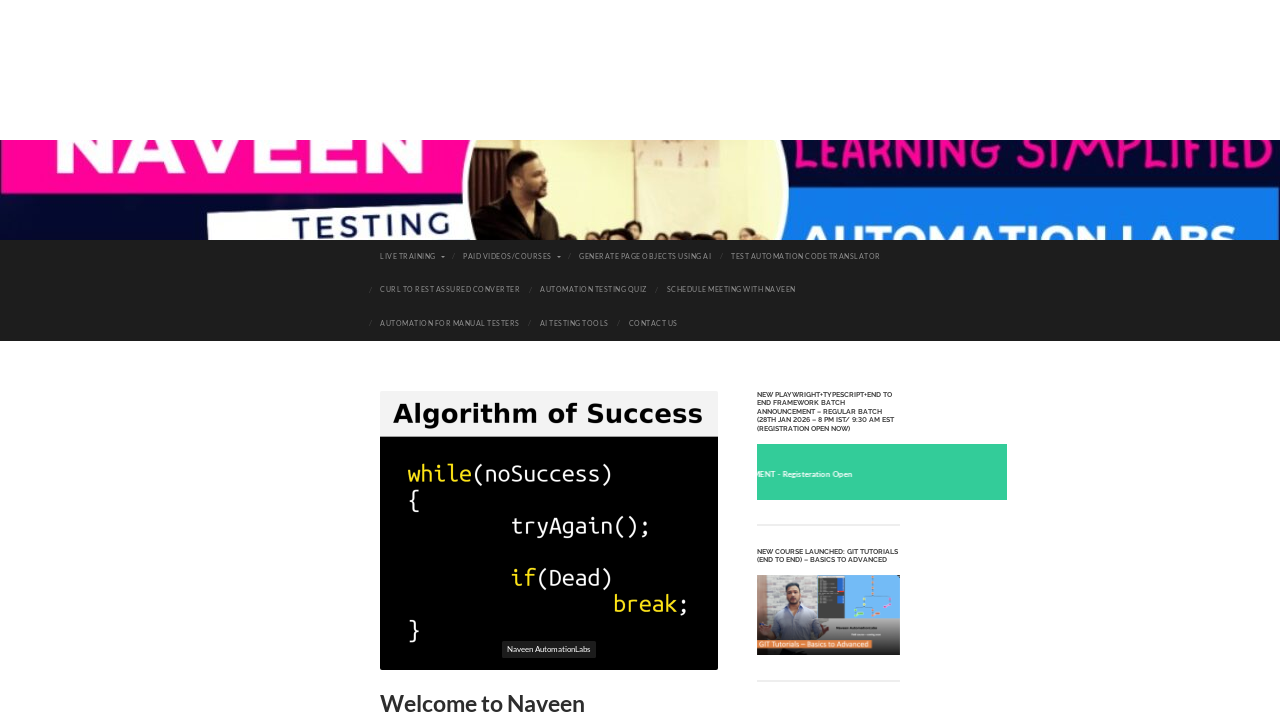